Tests adding a todo item with Greek characters to verify non-Latin alphabet support

Starting URL: https://demo.playwright.dev/todomvc/#/

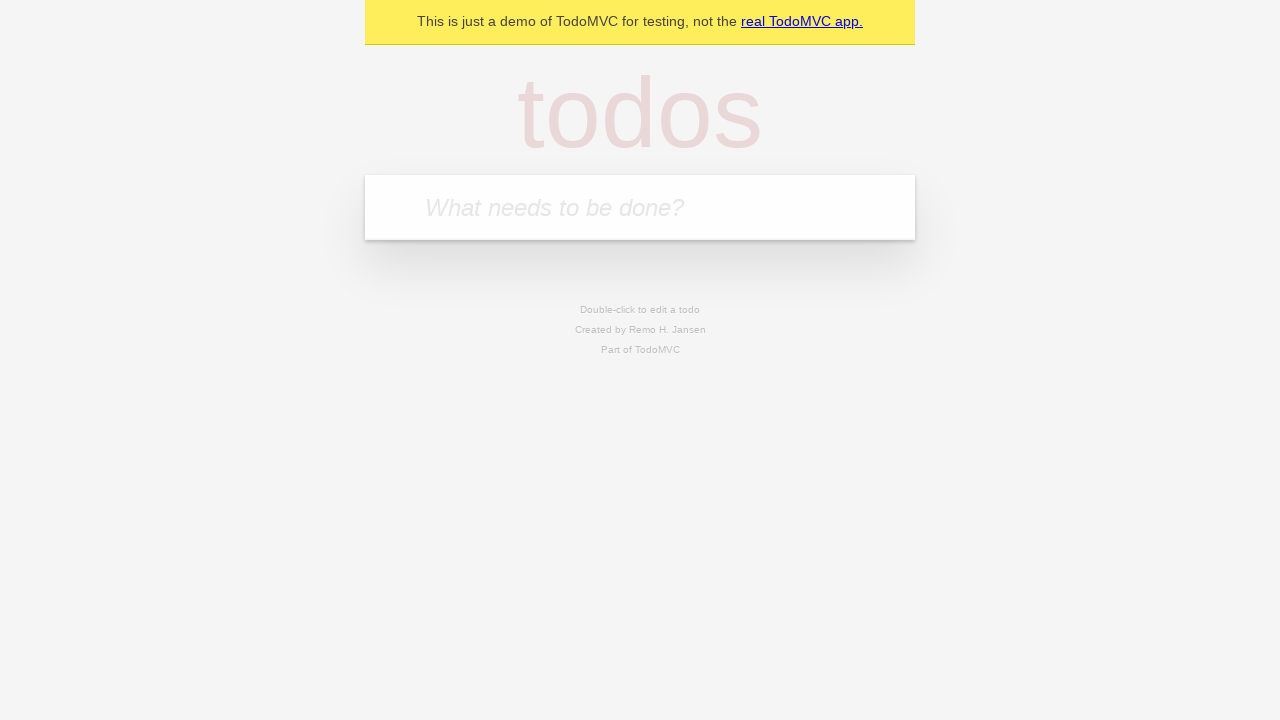

Todo input field is ready
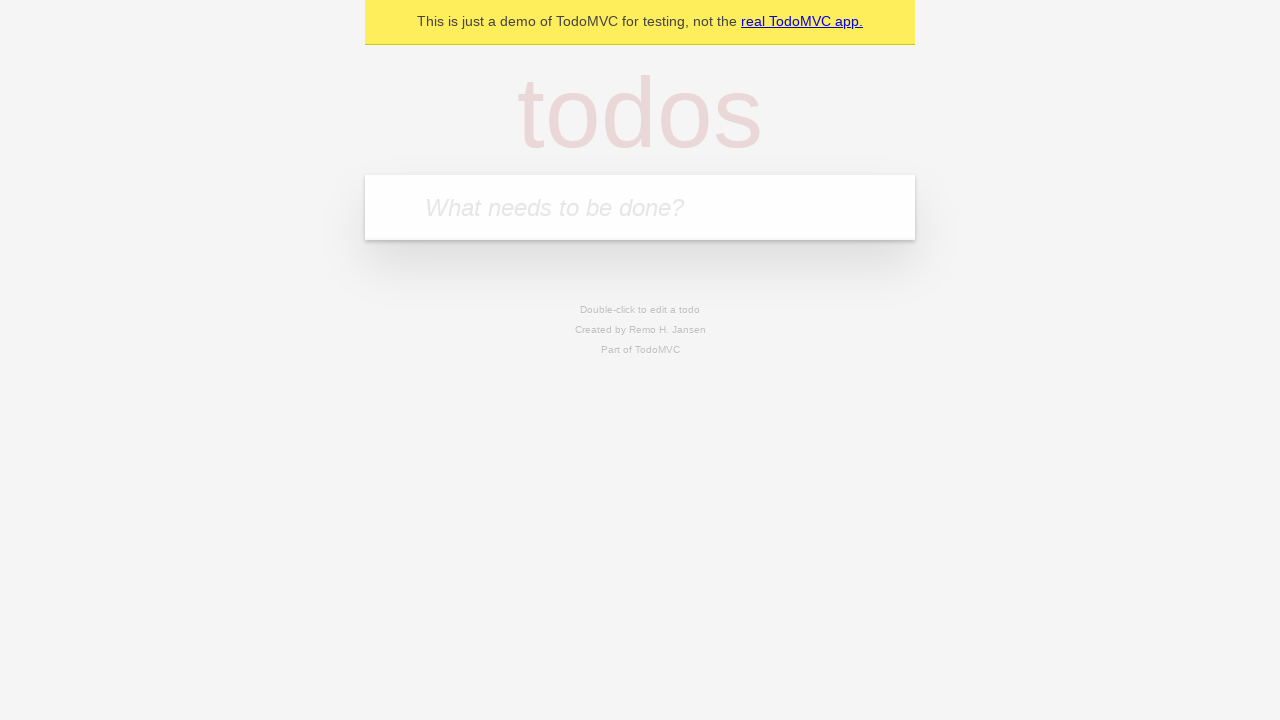

Filled todo input with Greek text 'Αγορά ψωμιού' on input.new-todo
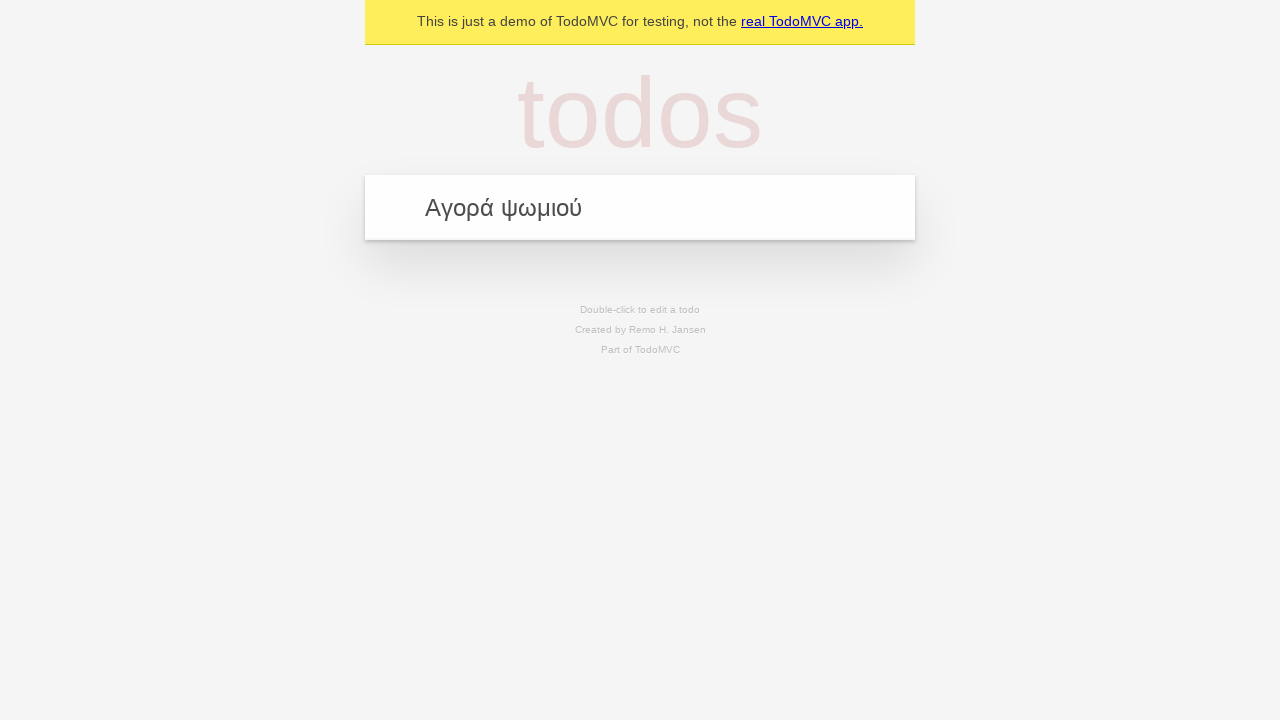

Pressed Enter to add the Greek todo item on input.new-todo
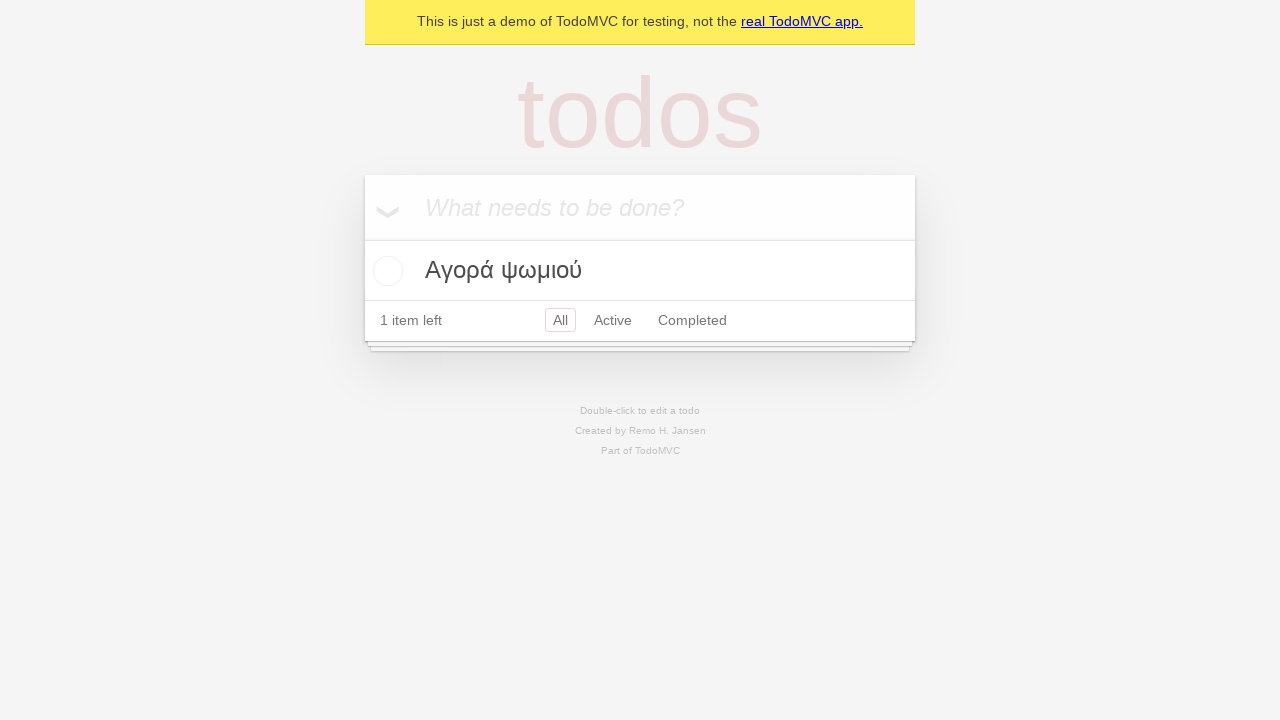

Greek todo item successfully added to the list
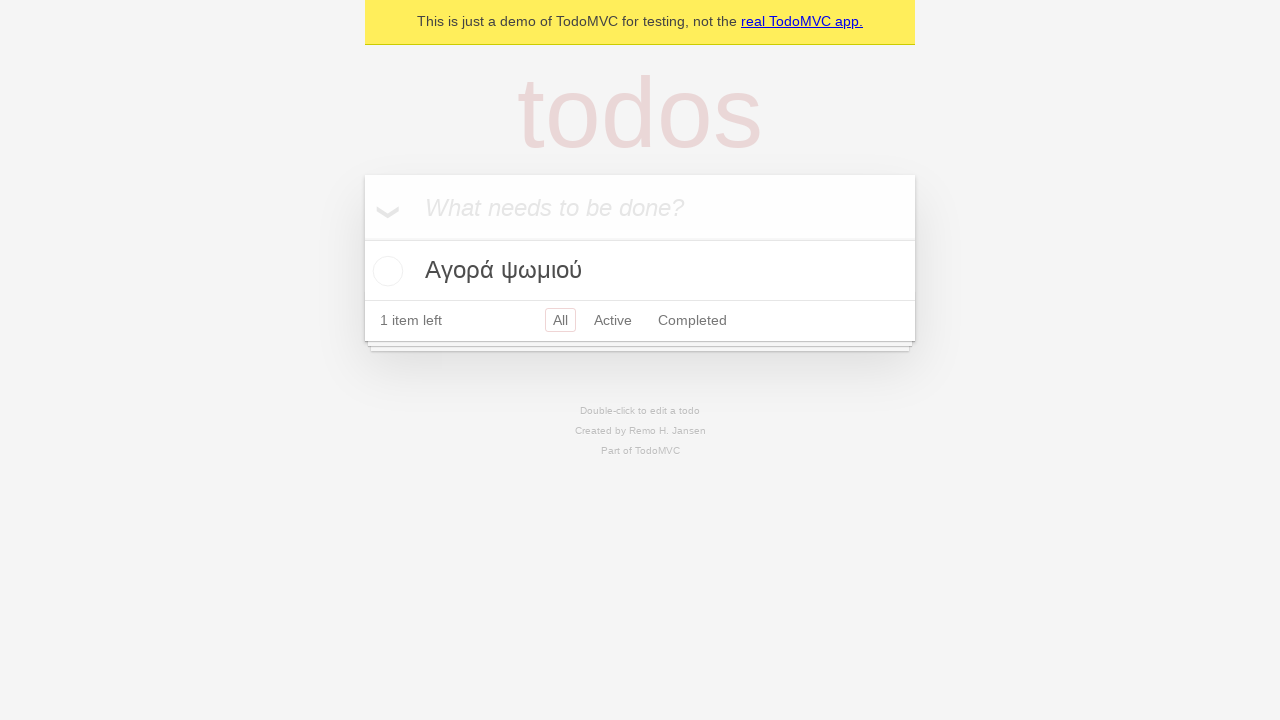

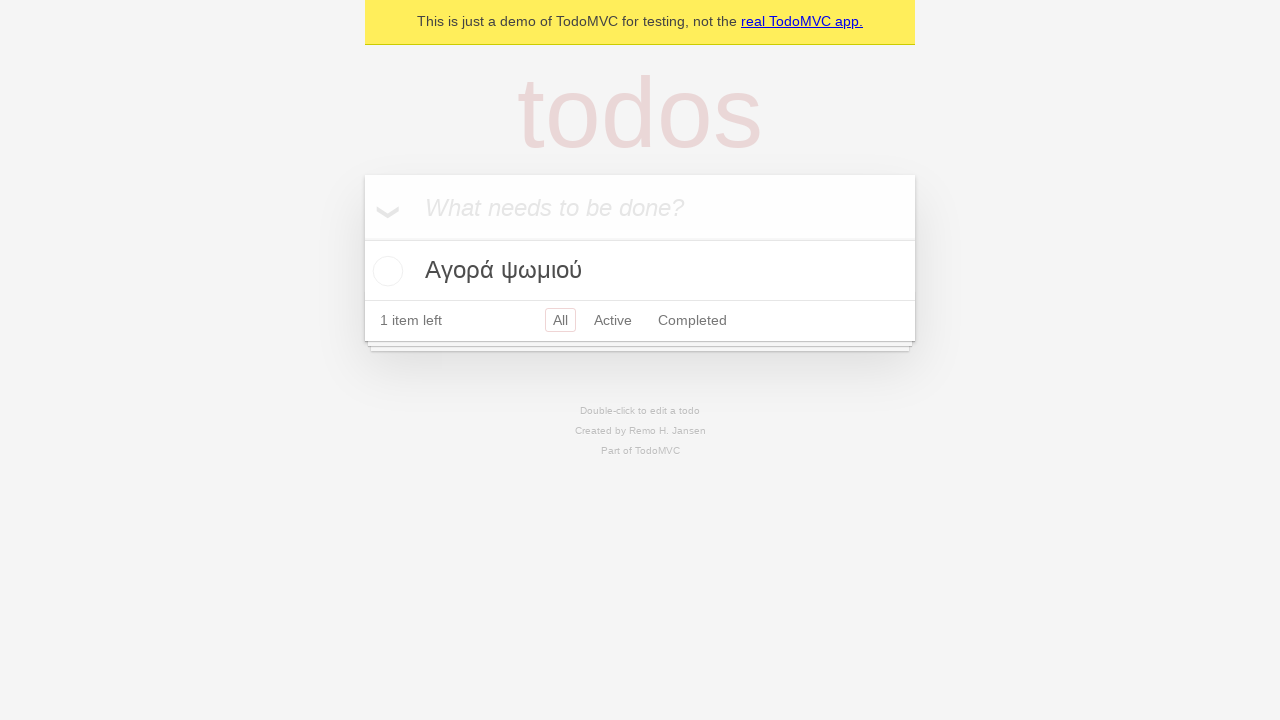